Navigates to Mars news page and waits for news content to load

Starting URL: https://data-class-mars.s3.amazonaws.com/Mars/index.html

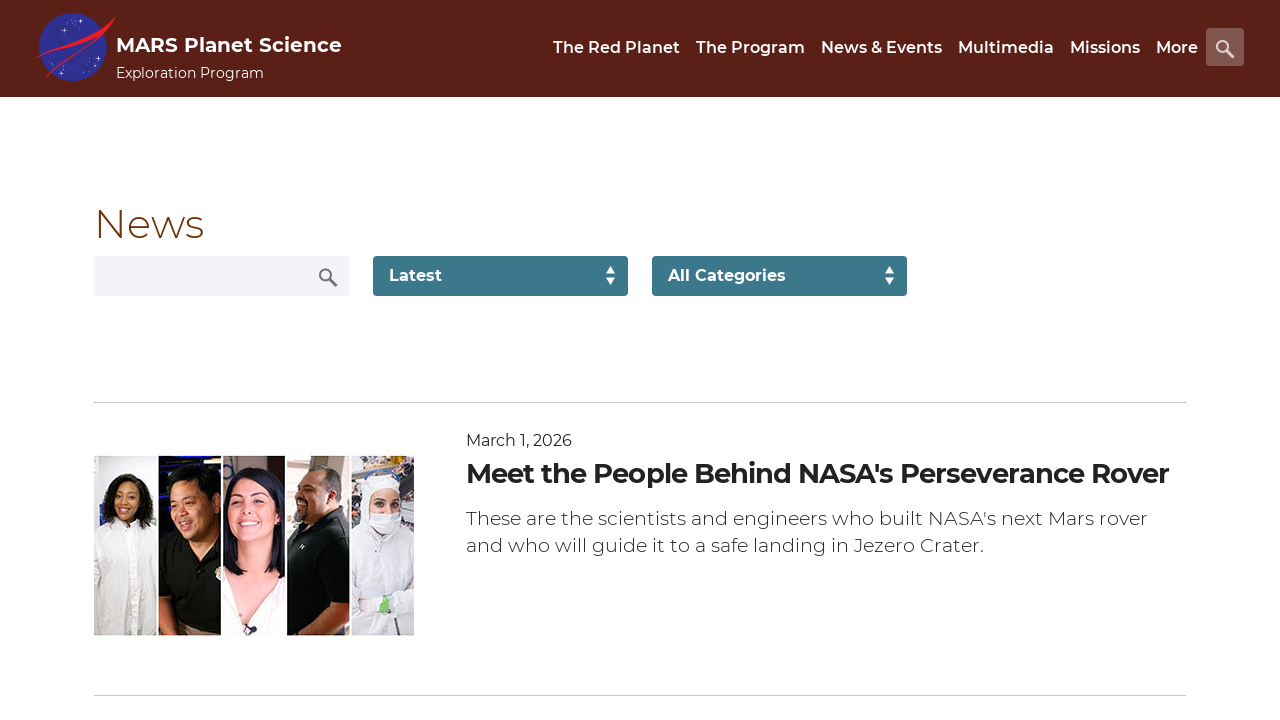

Navigated to Mars news page
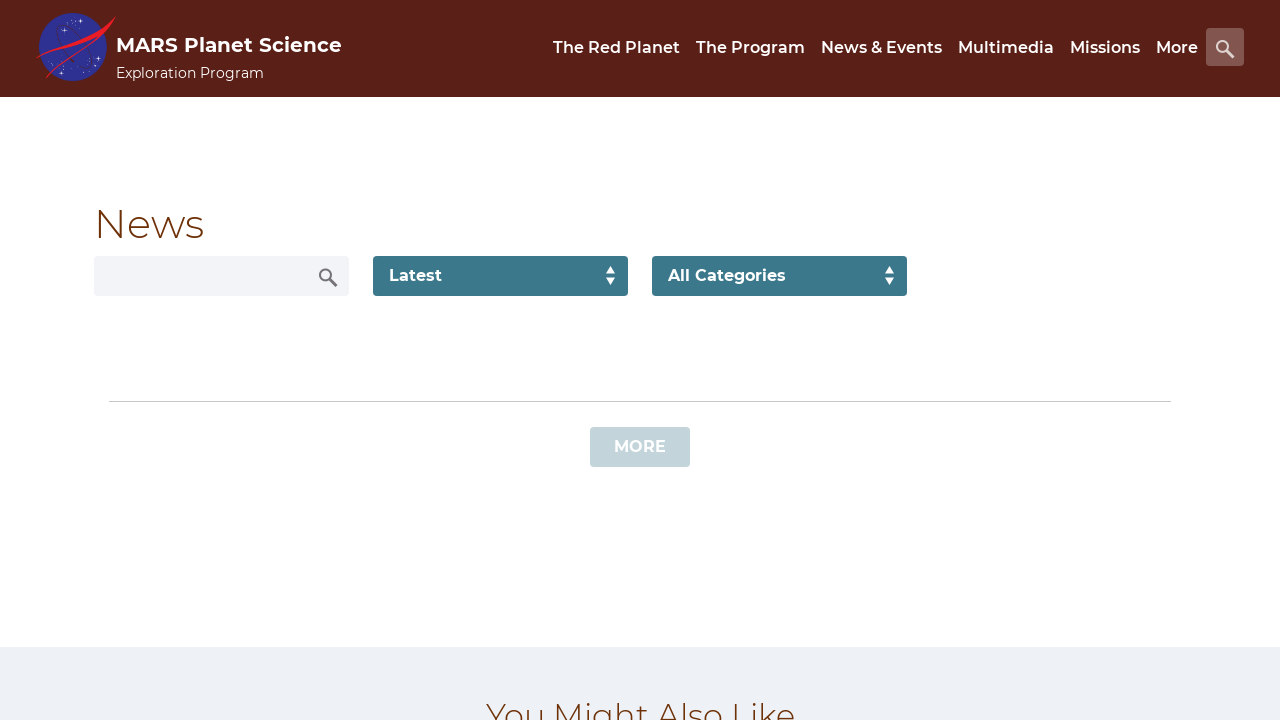

News content list loaded
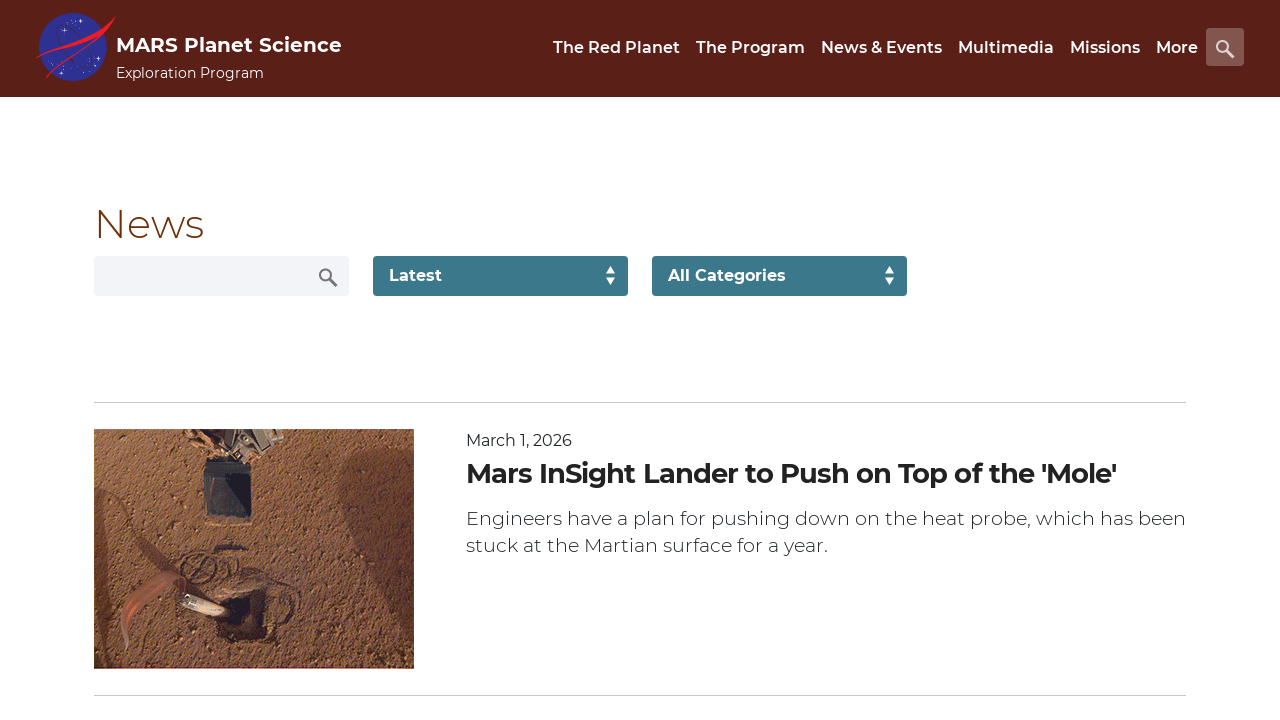

News title element is present
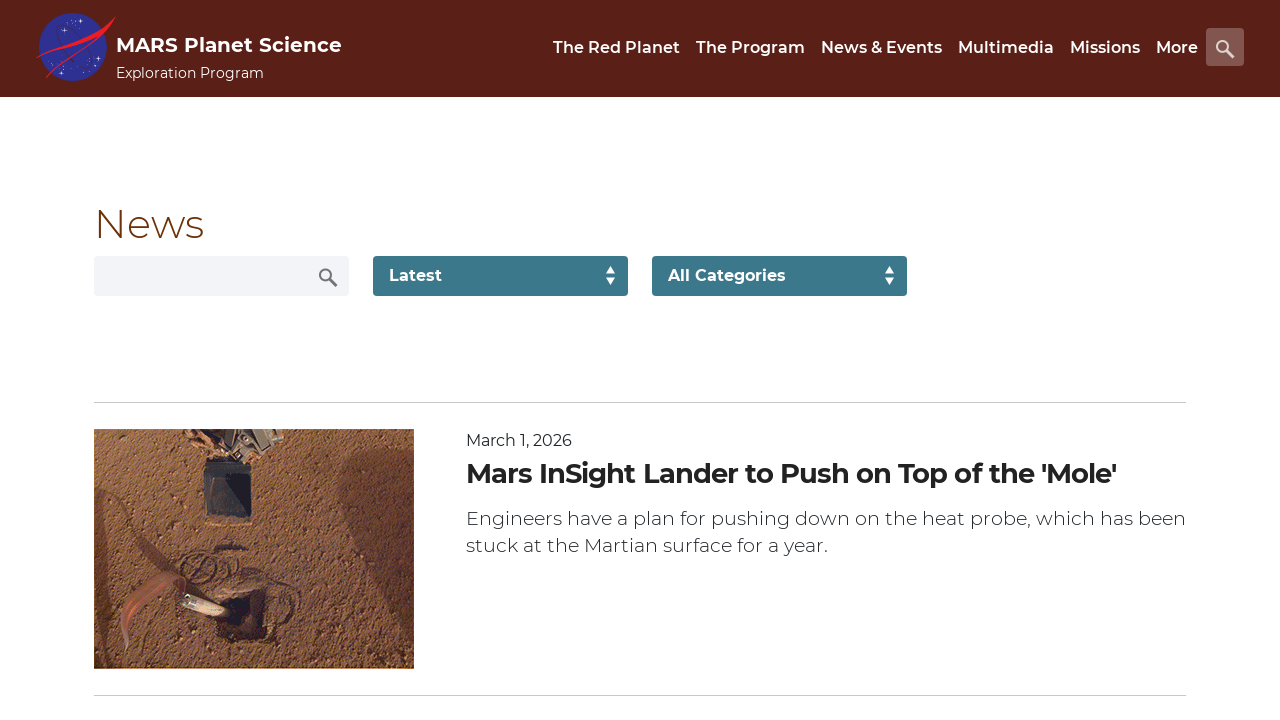

Article teaser element is present
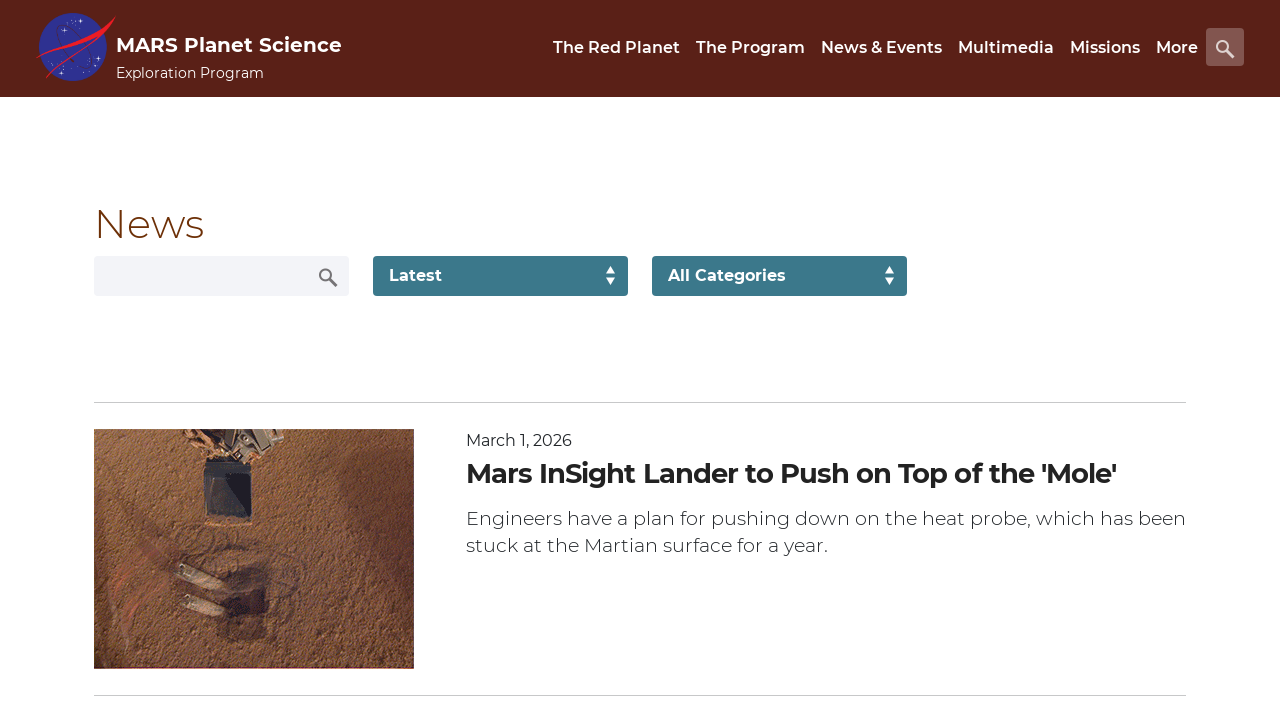

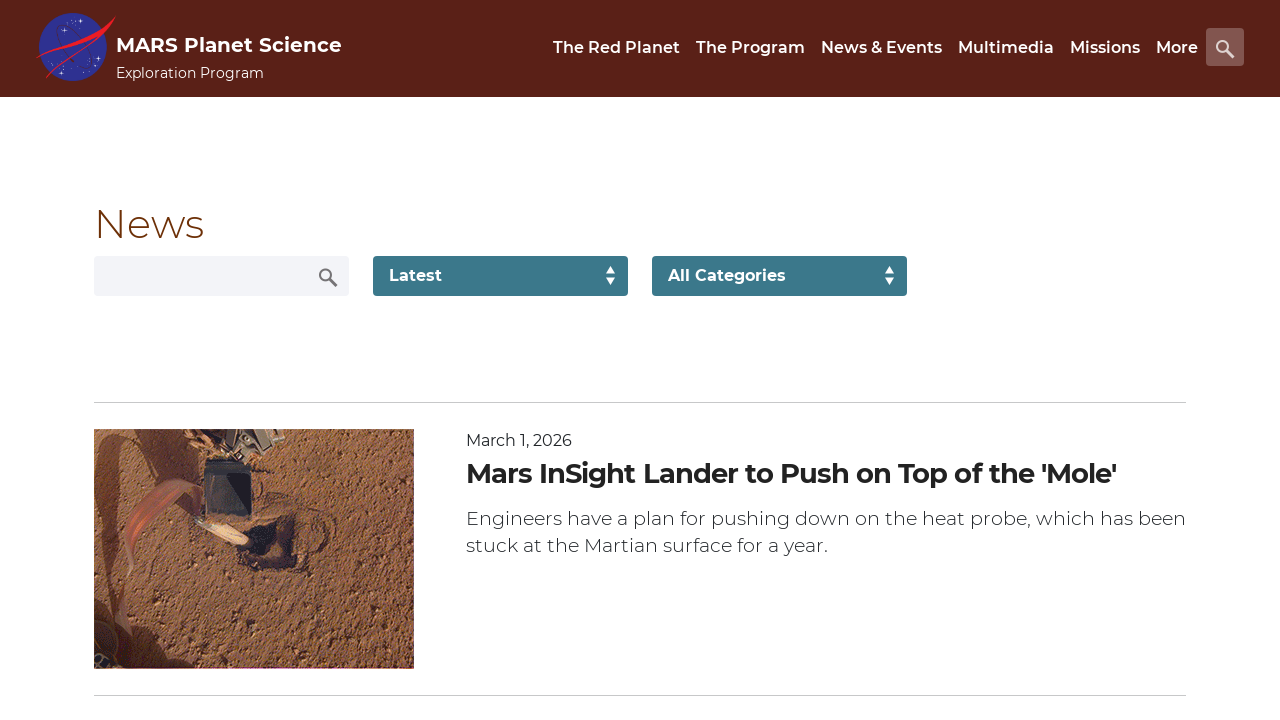